Tests iframe navigation by clicking on "Iframe with in an Iframe" tab, switching through nested iframes, and entering text in an input field within the nested iframe

Starting URL: http://demo.automationtesting.in/Frames.html

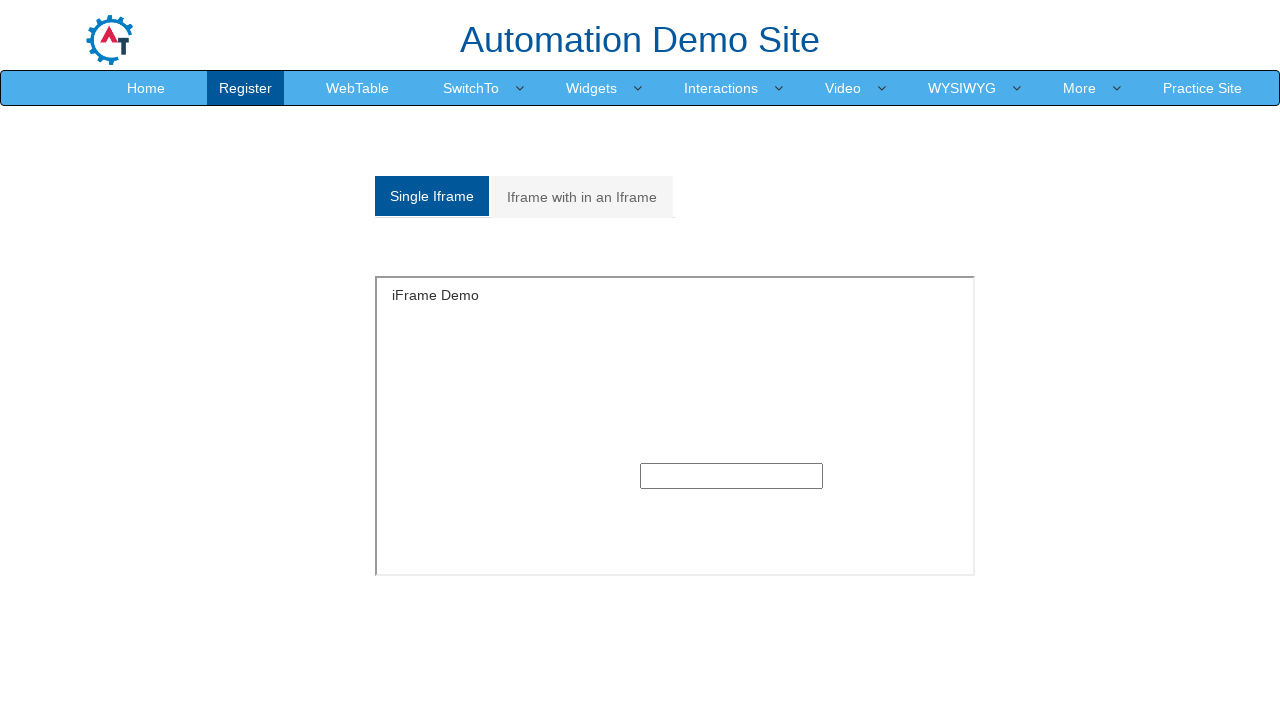

Clicked on 'Iframe with in an Iframe' tab at (582, 197) on xpath=//a[contains(text(),'Iframe with in an Iframe')]
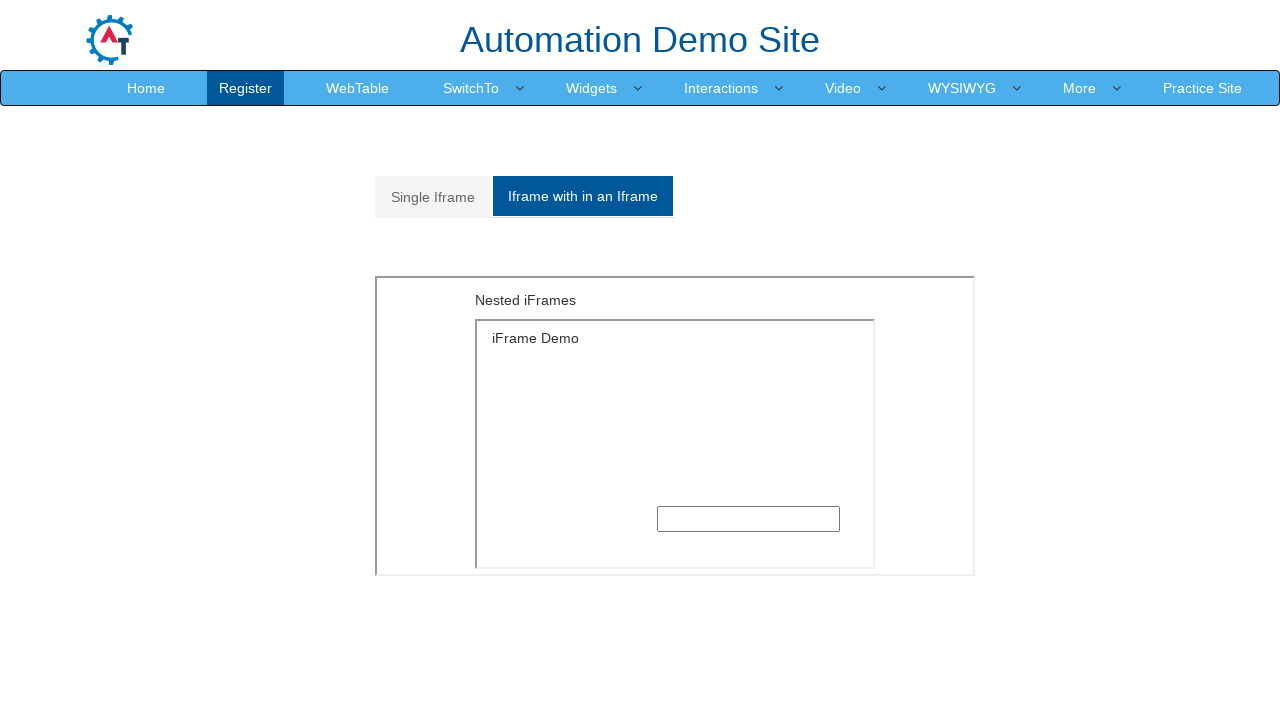

Waited for outer iframe with id 'Multiple iframe' to load
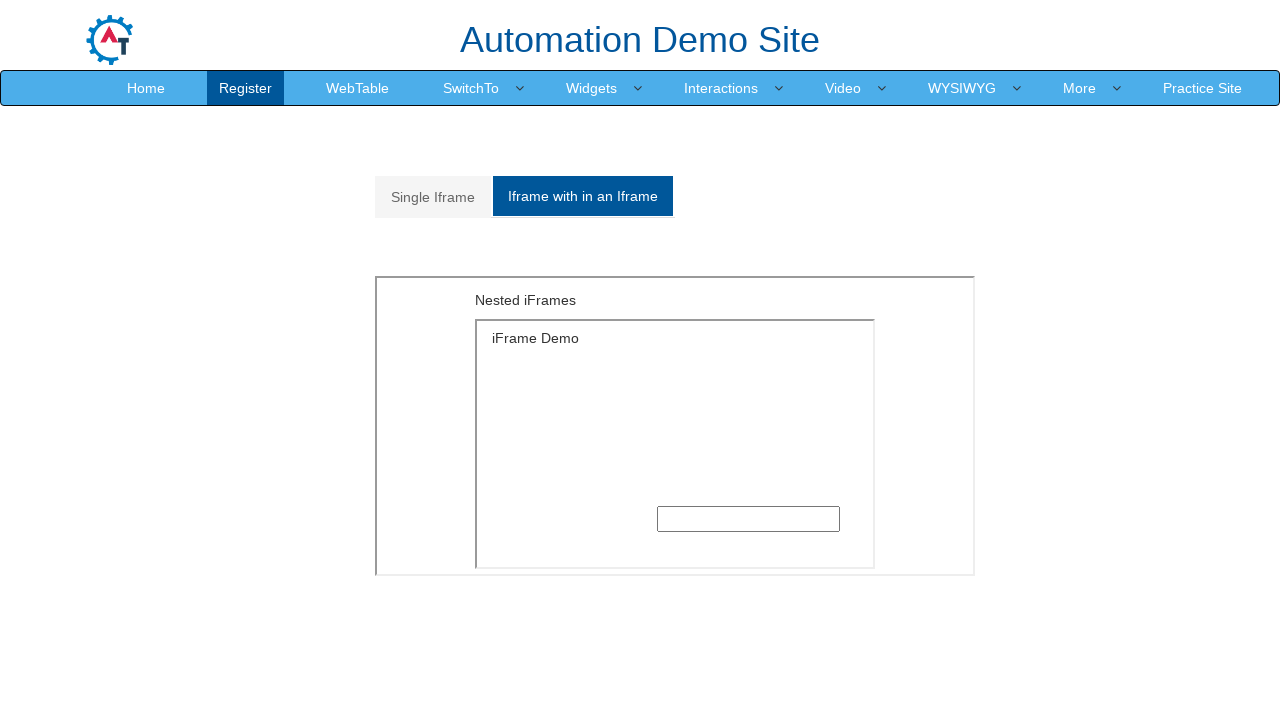

Switched to outer iframe
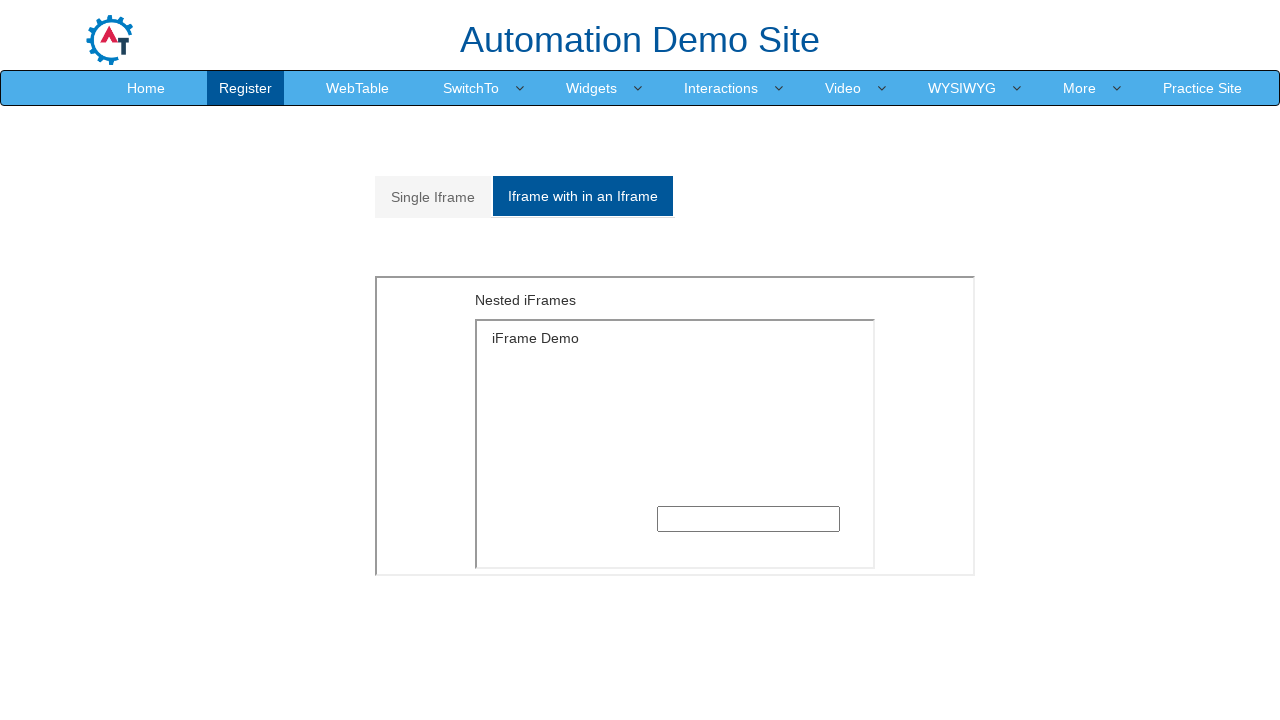

Switched to nested iframe within outer iframe
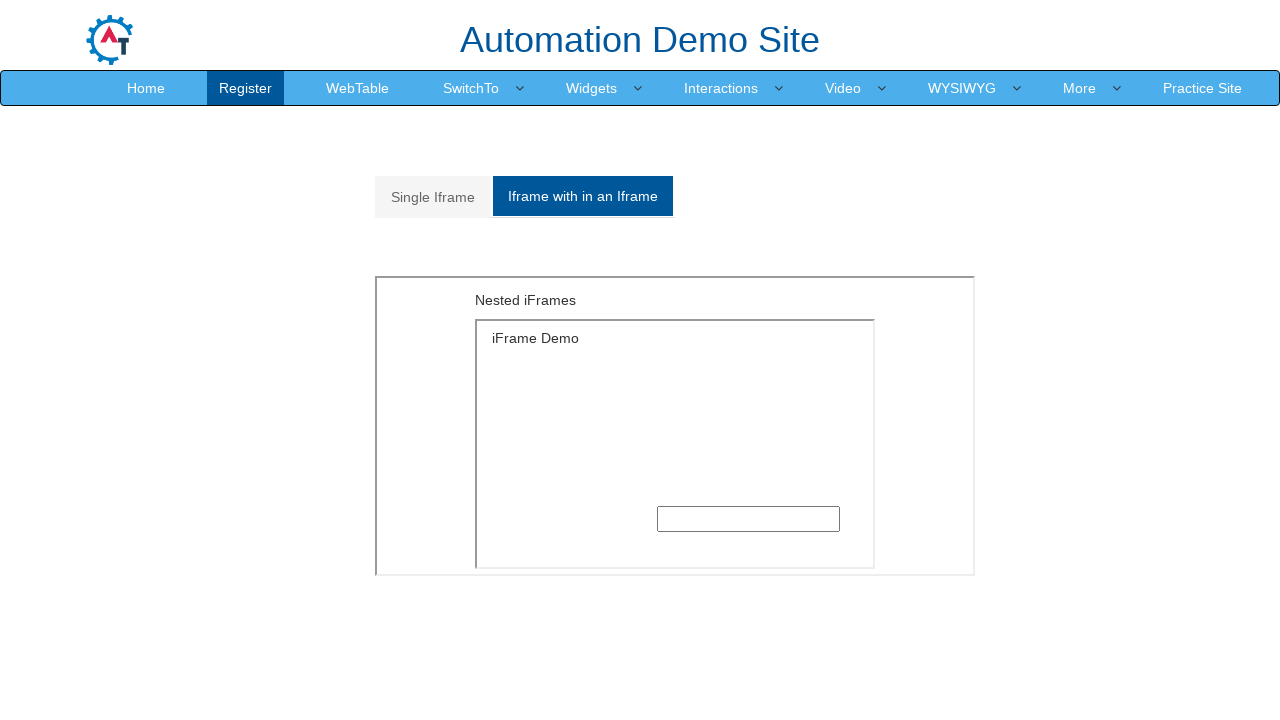

Entered text 'Maria K Thompson' in text input field within nested iframe on #Multiple iframe >> internal:control=enter-frame >> iframe >> internal:control=e
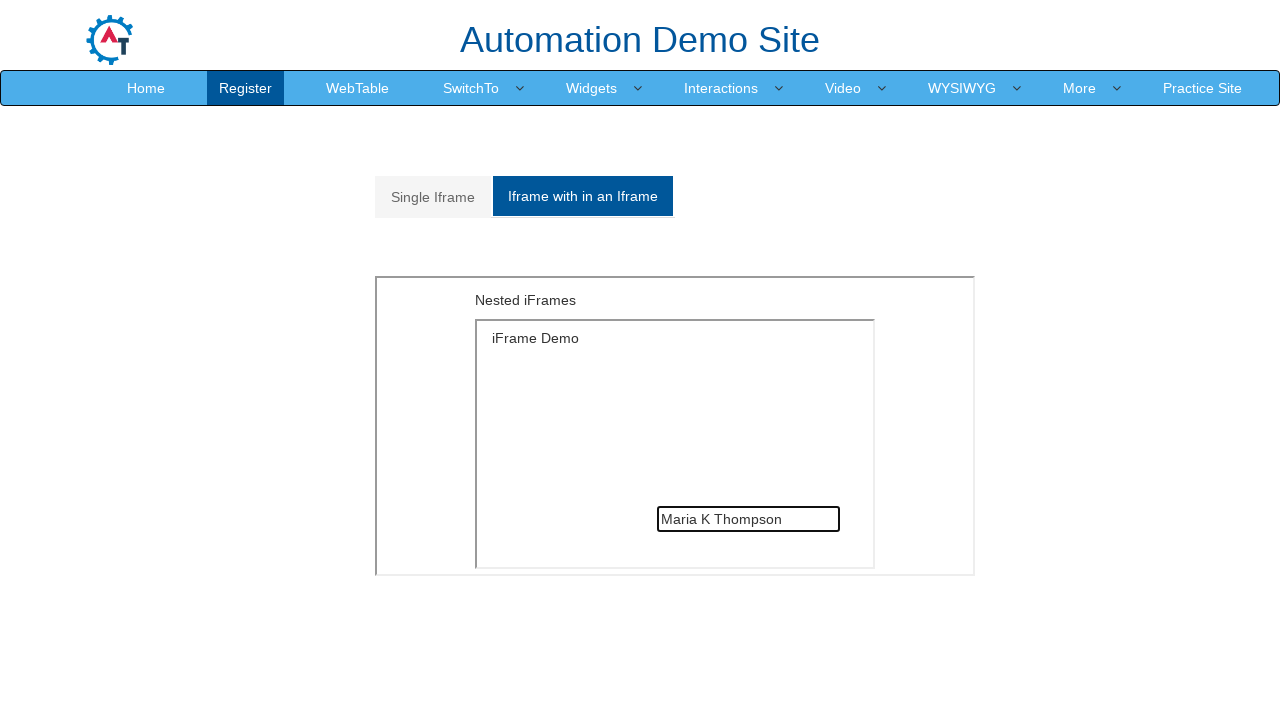

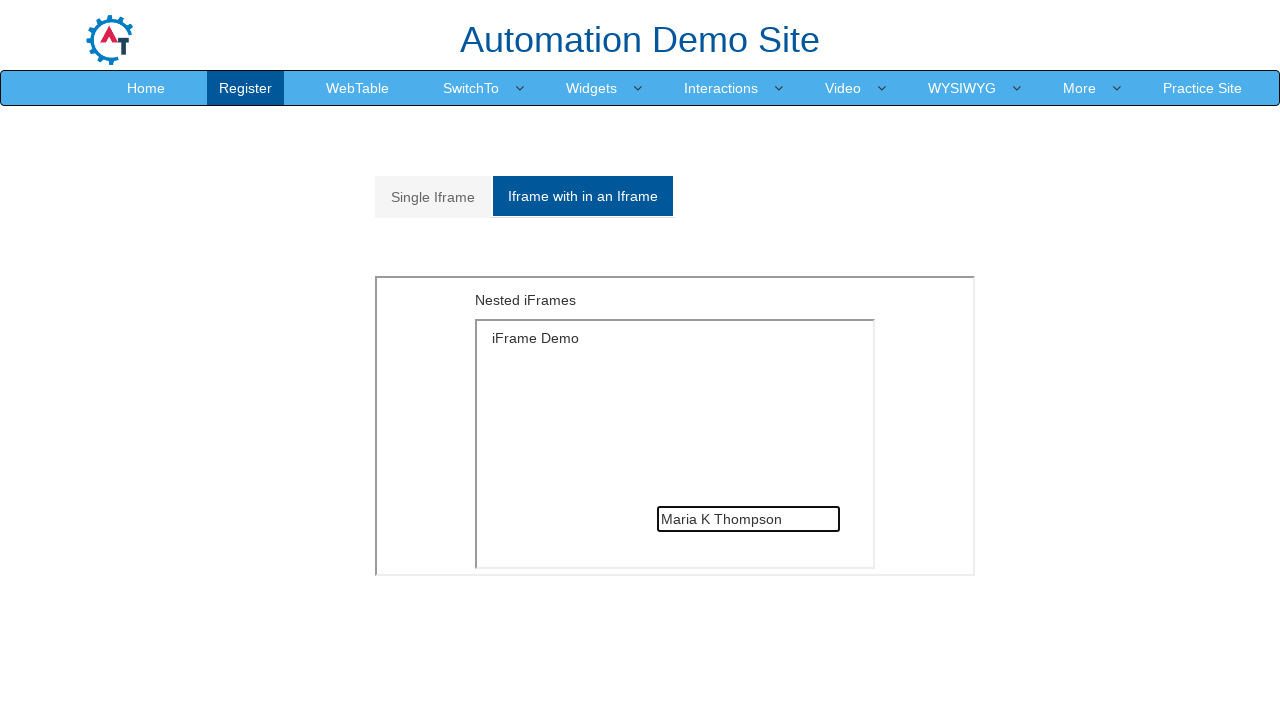